Tests that entering a valid number (51) displays an alert with the correct square root result with remainder (7.14)

Starting URL: https://kristinek.github.io/site/tasks/enter_a_number

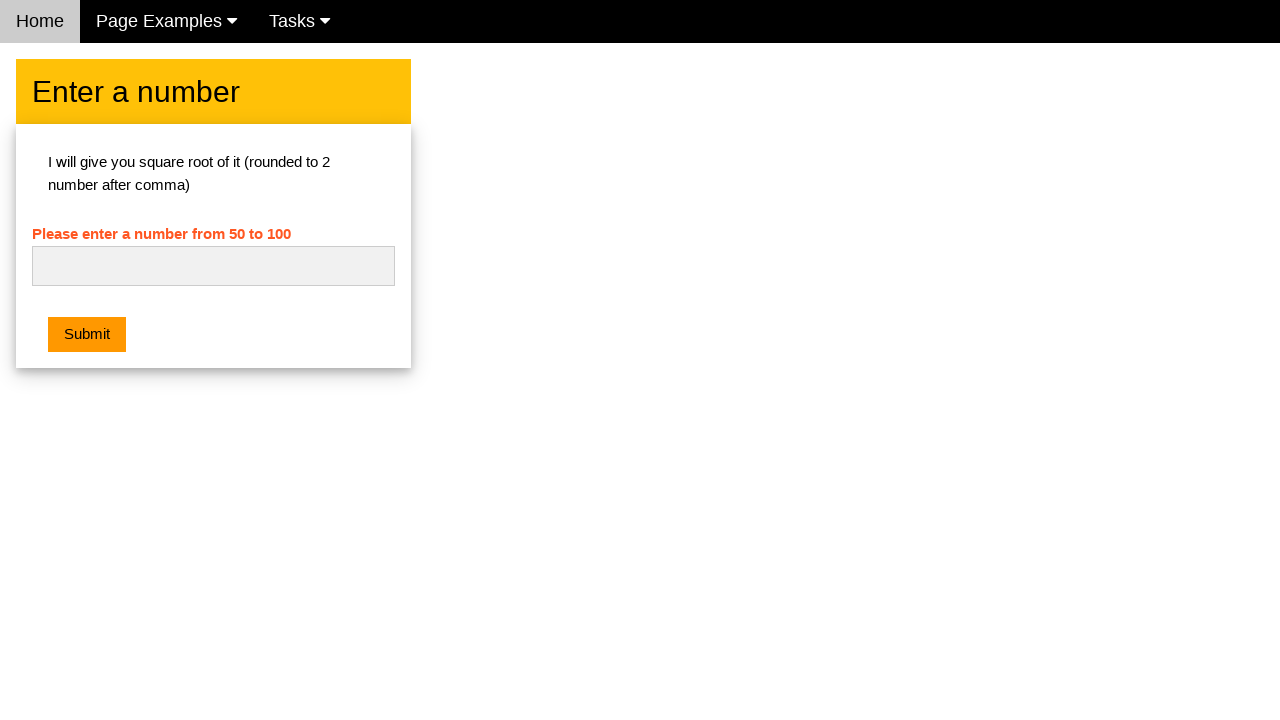

Filled number input field with '51' on #numb
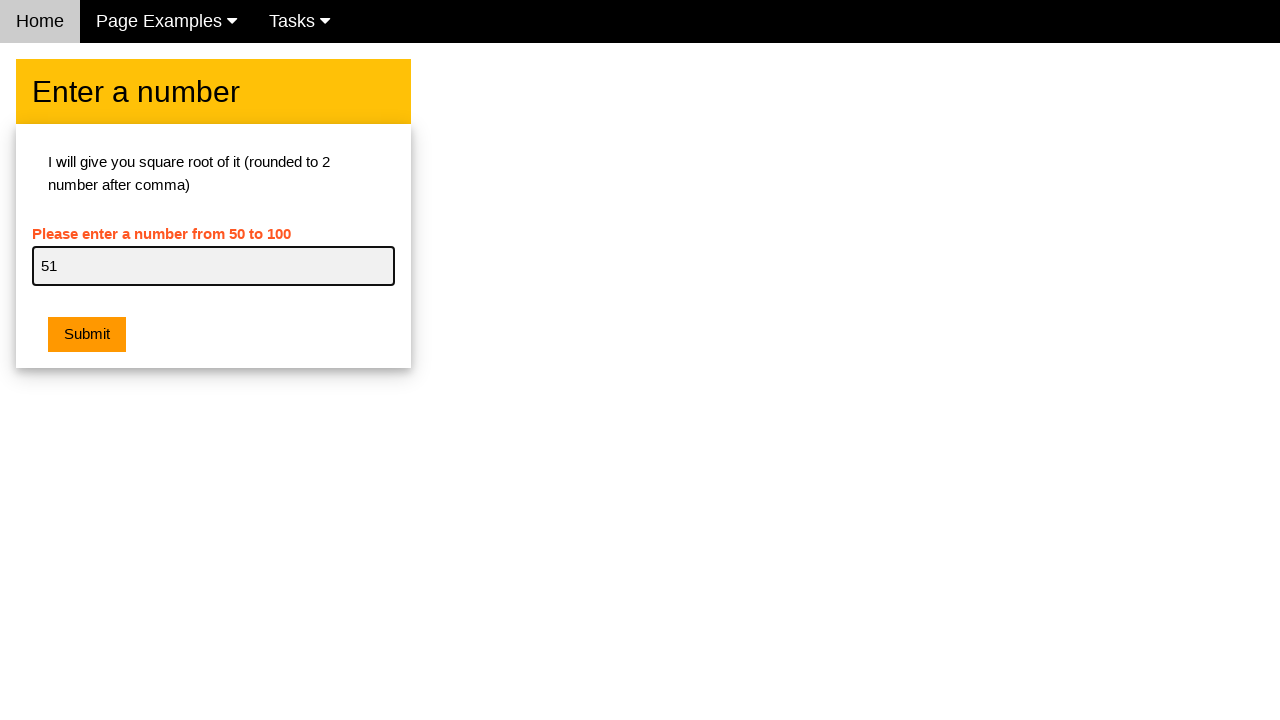

Clicked submit button at (87, 335) on .w3-btn
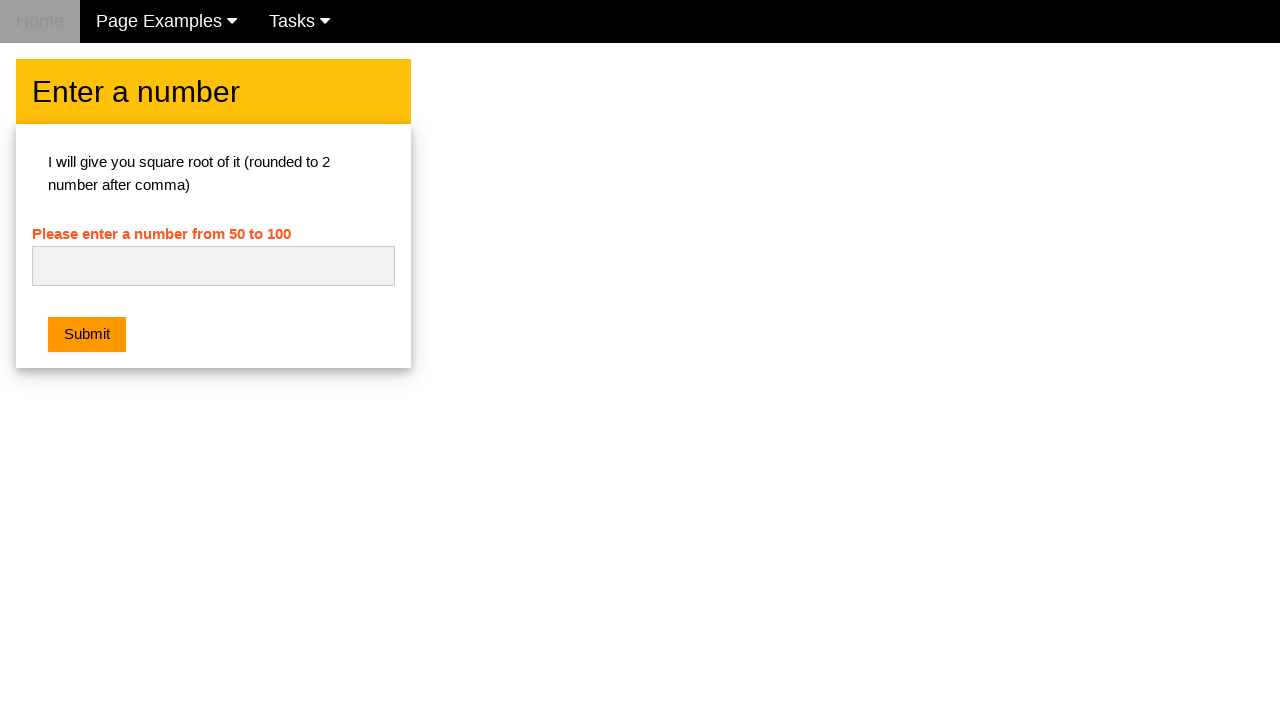

Set up dialog handler to accept alerts
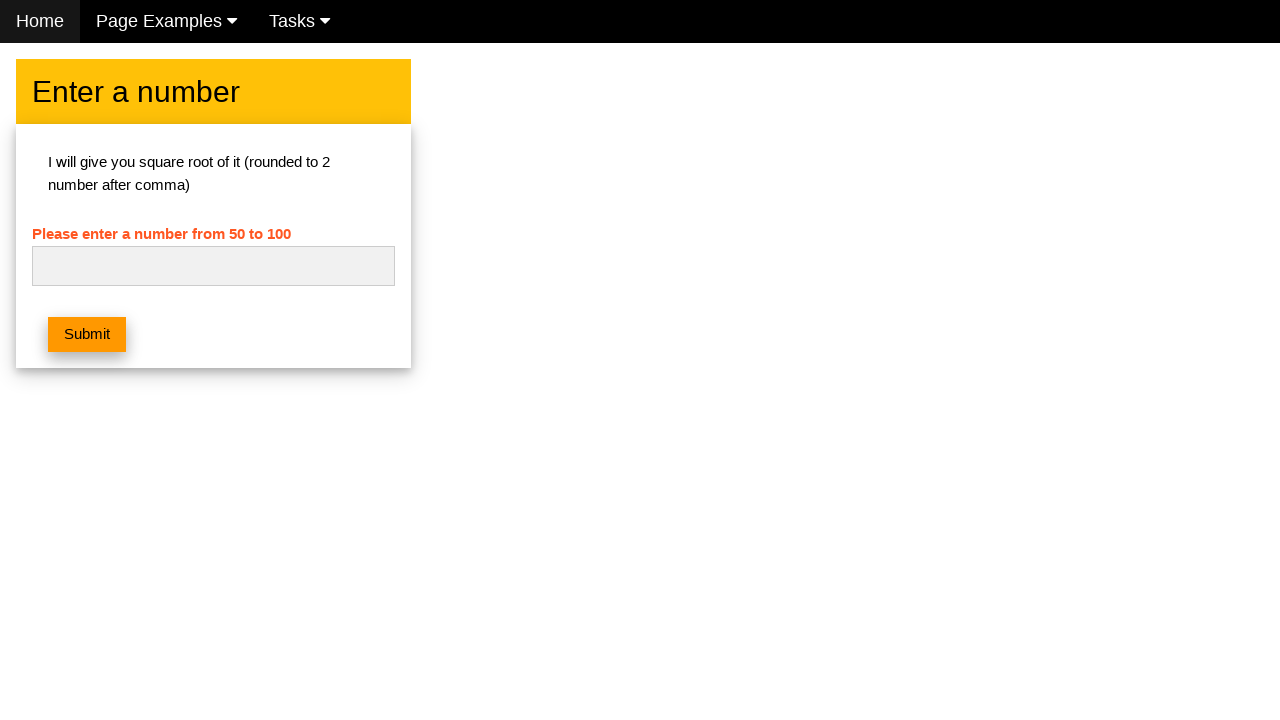

Waited 500ms for alert processing
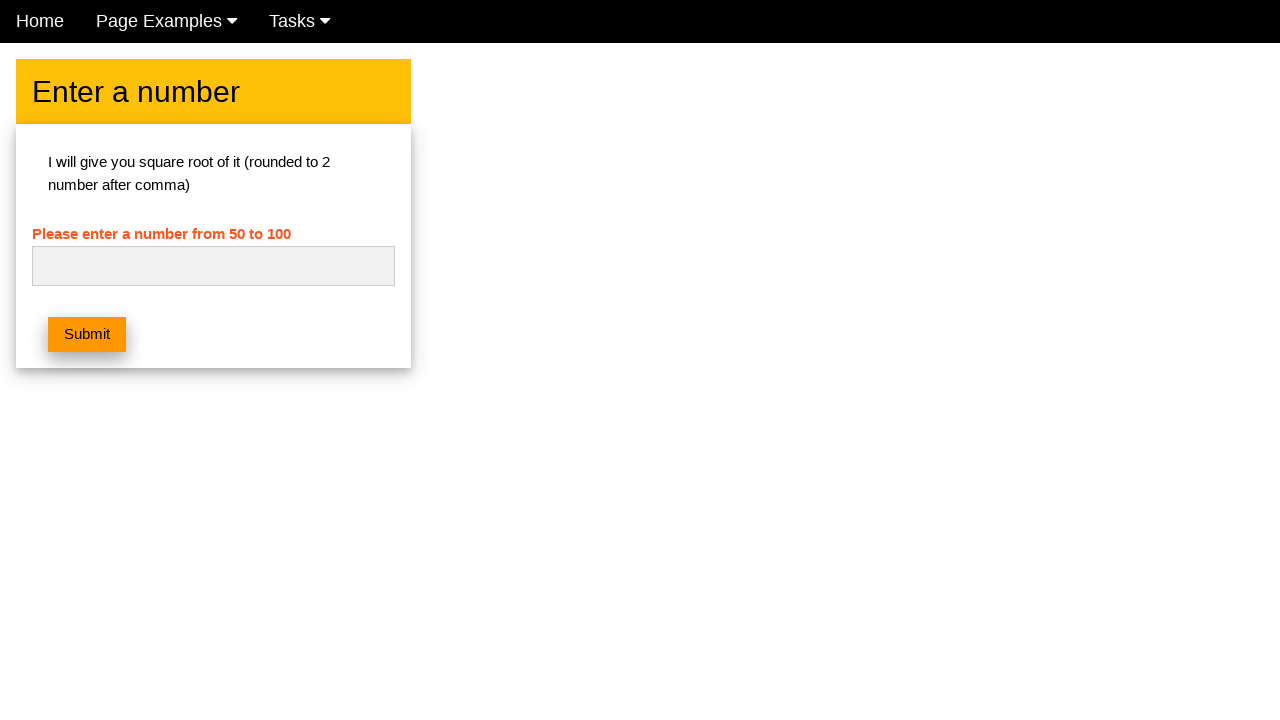

Verified error message is not displayed
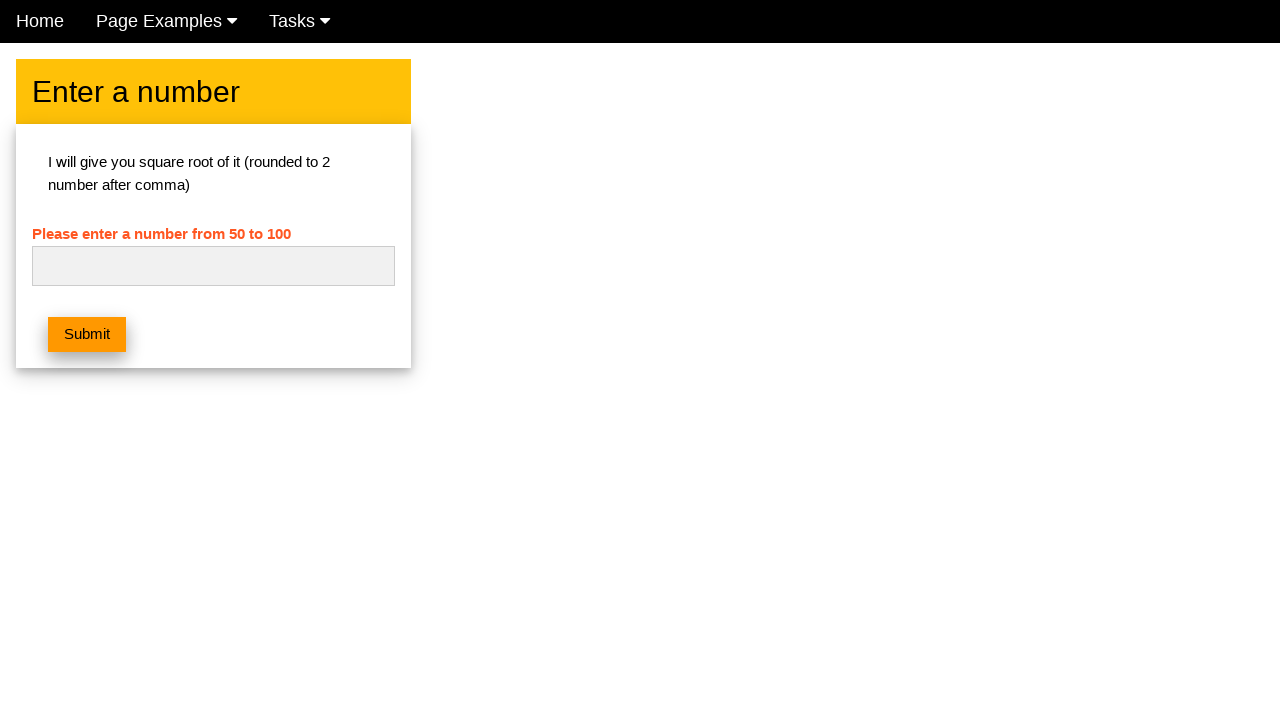

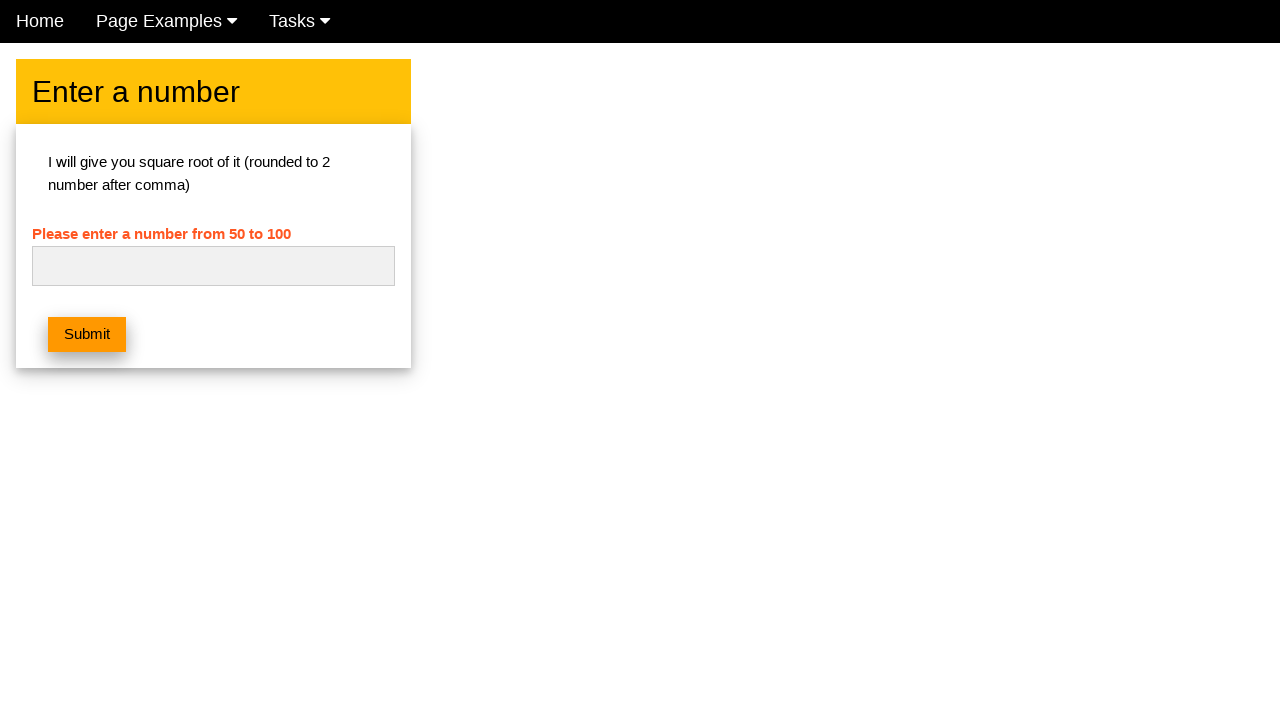